Tests browser navigation by clicking on an anime category link, finding an anime title, navigating back, and attempting to click the previously found element (demonstrating stale element reference behavior)

Starting URL: https://jut.su

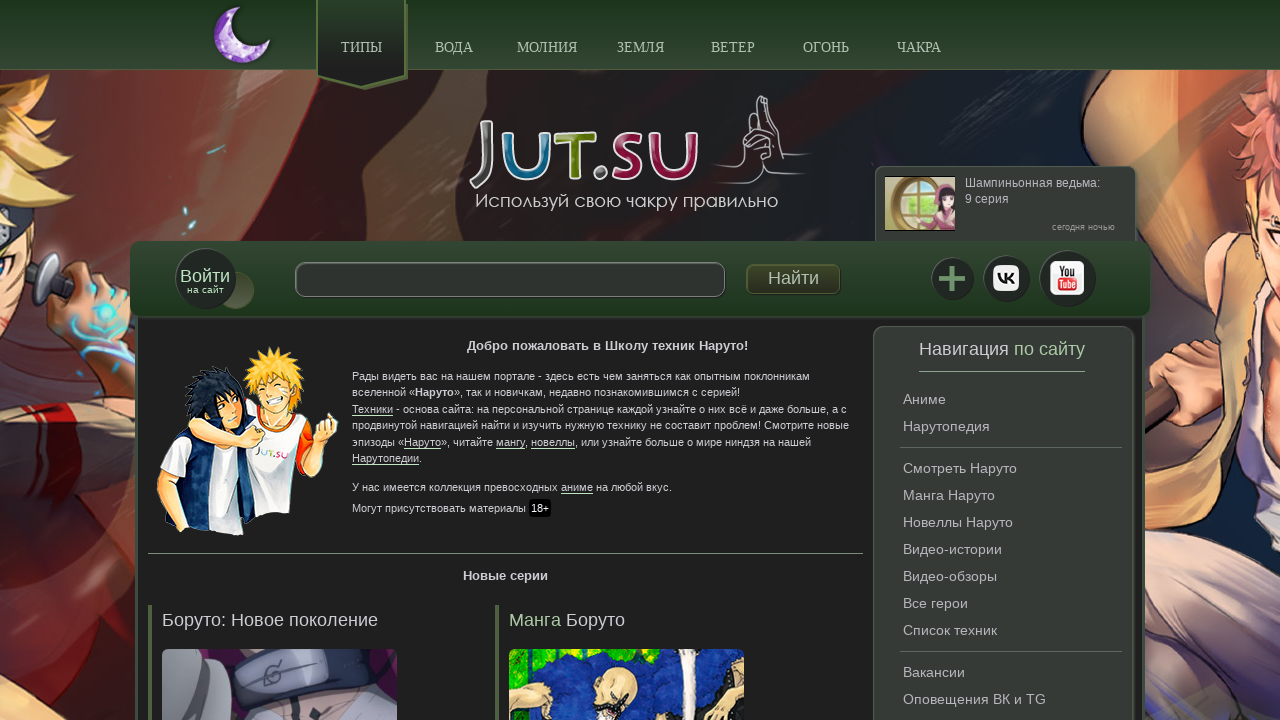

Clicked on anime category link in navigation at (1002, 399) on div.widget > ul > li > a
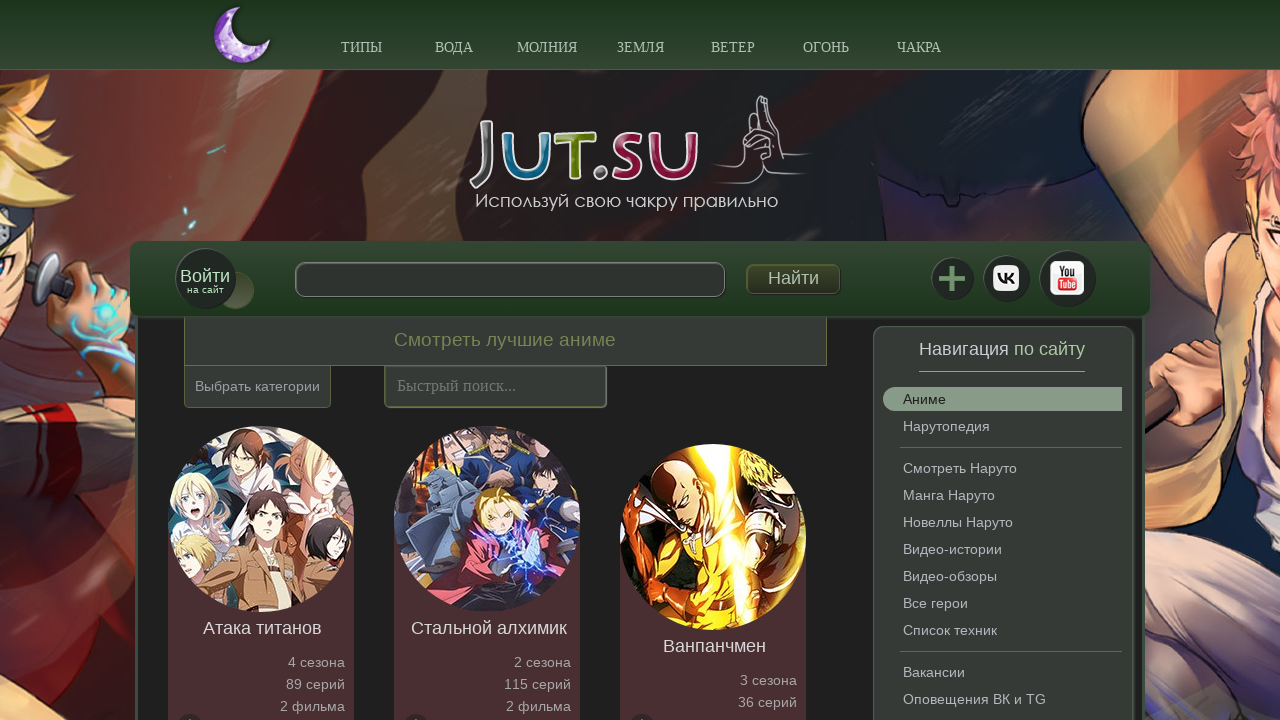

Waited for Attack on Titan anime title to load
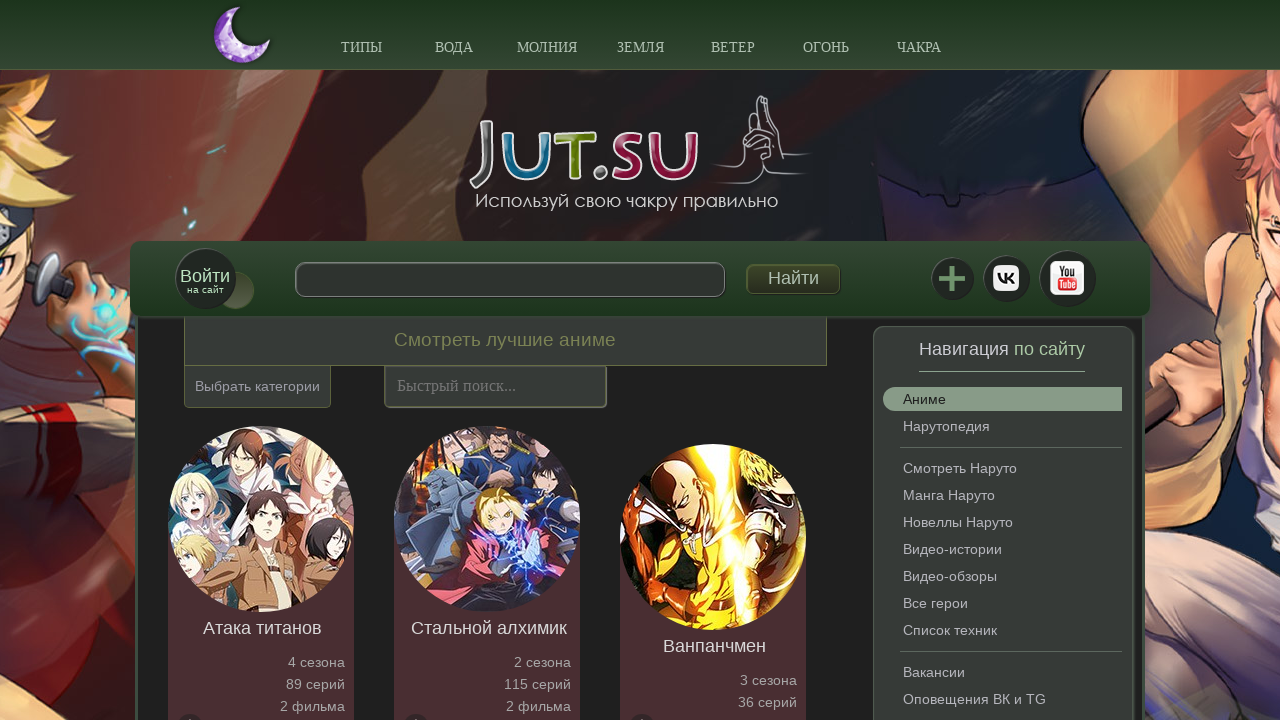

Located Attack on Titan element
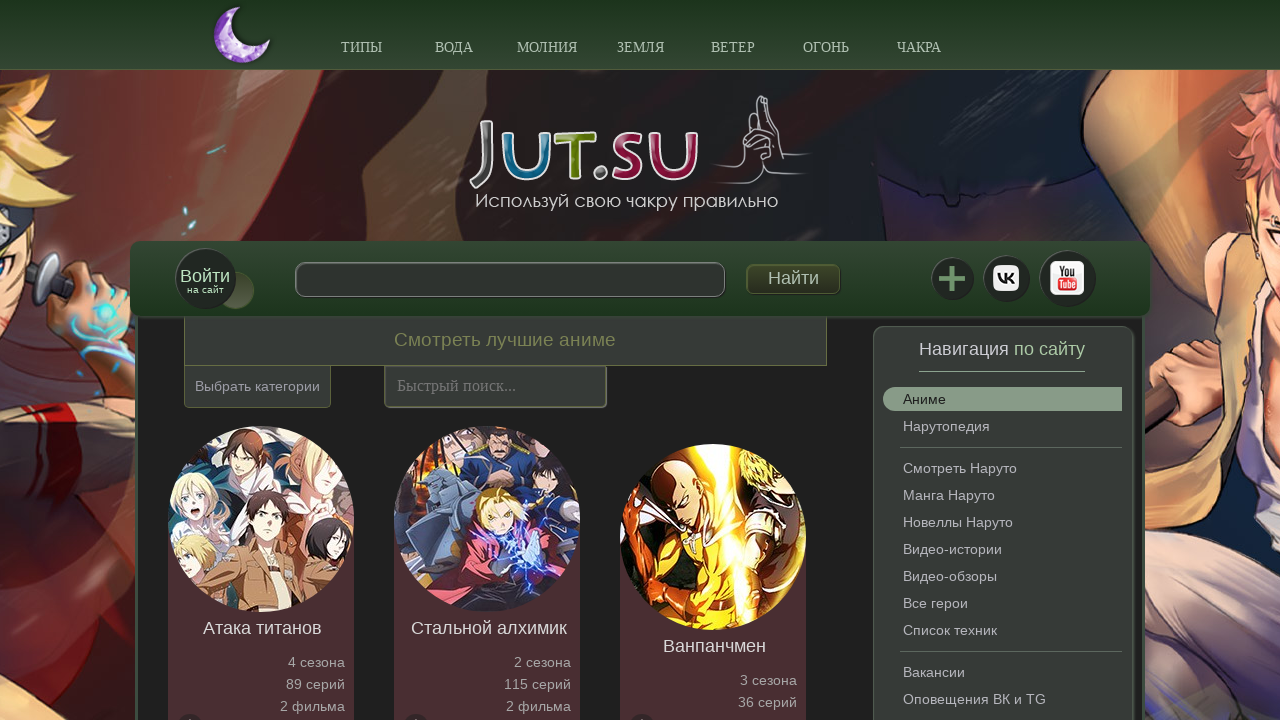

Navigated back to previous page
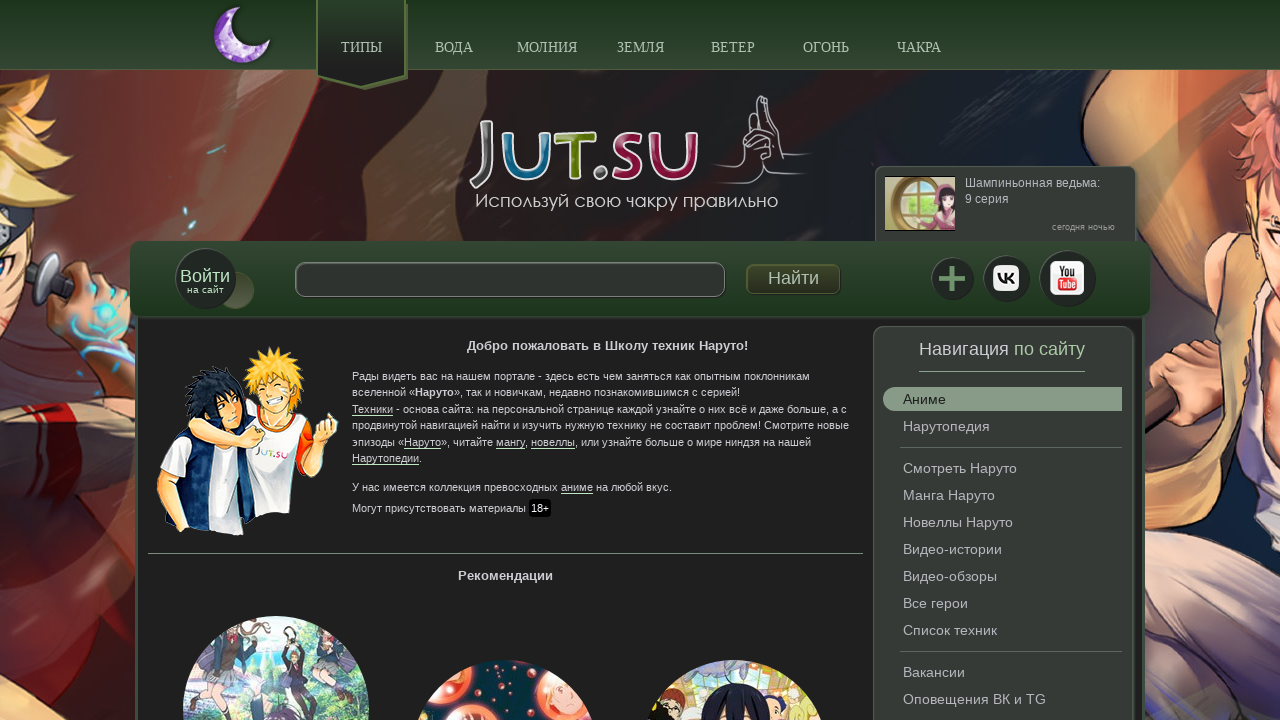

Page loaded after navigation back
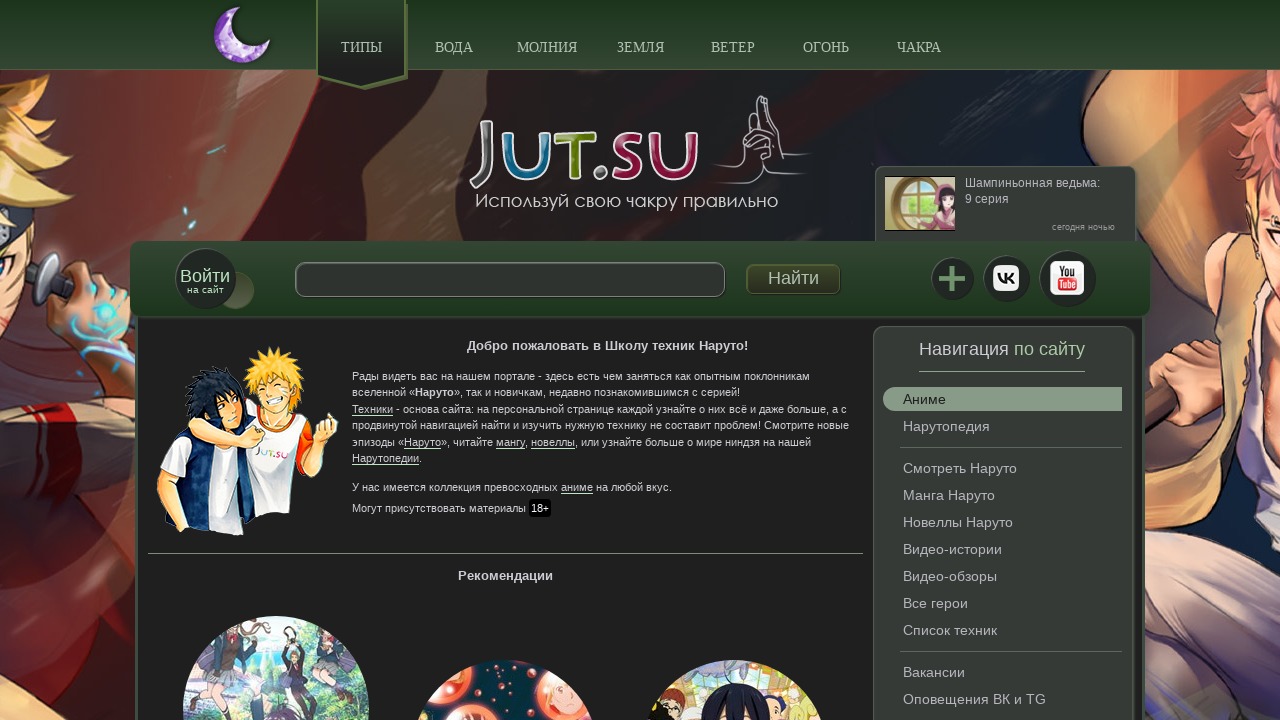

Clicked on anime category link again at (1002, 399) on div.widget > ul > li > a
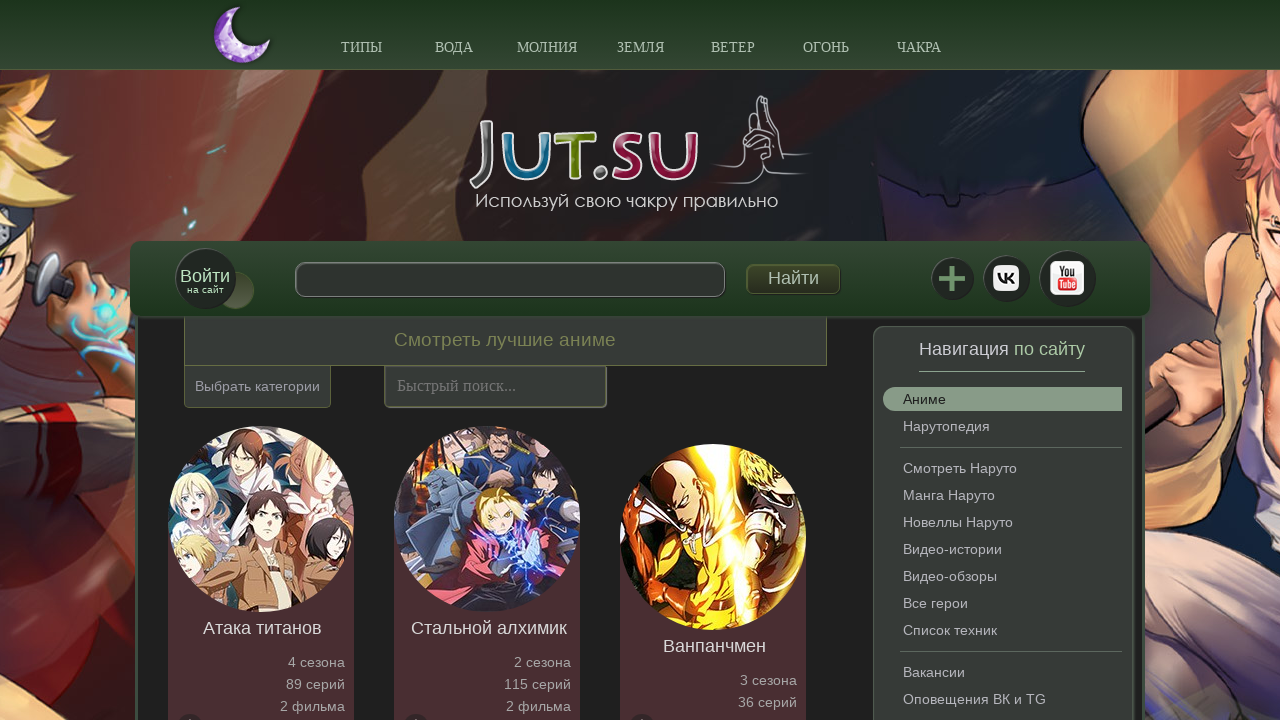

Clicked on Attack on Titan anime title at (261, 625) on xpath=//div[.='Атака титанов']
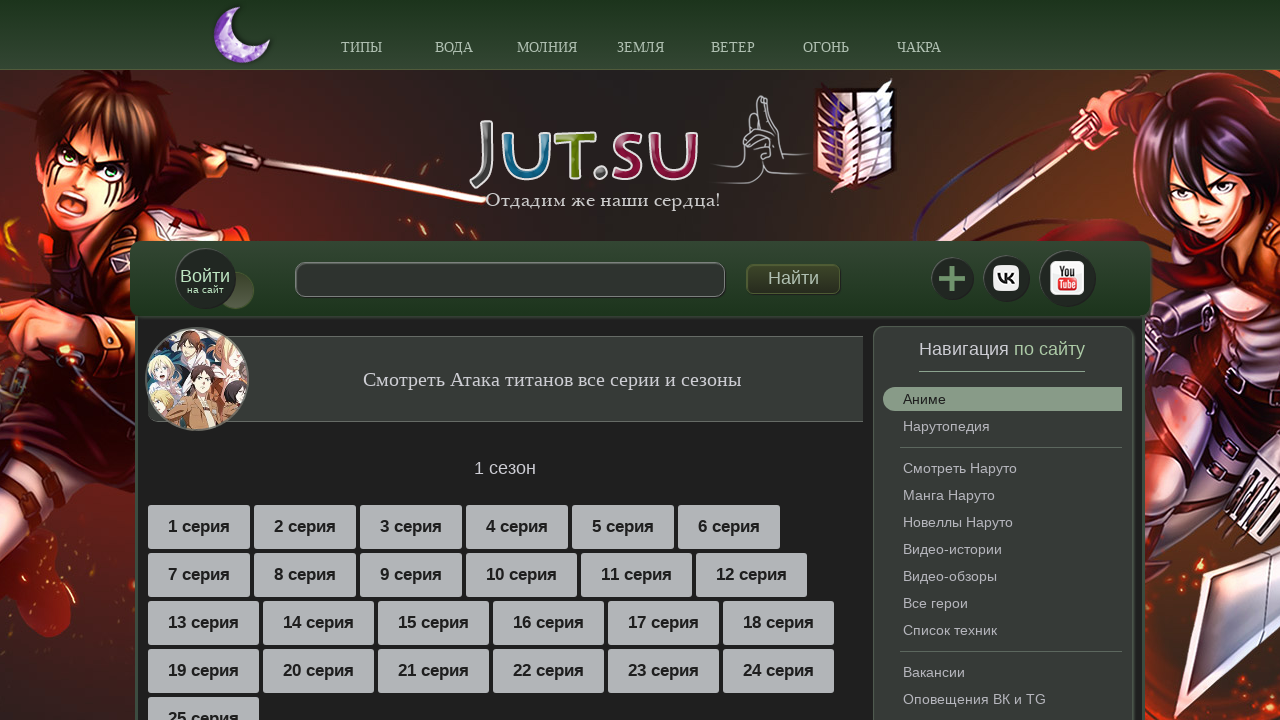

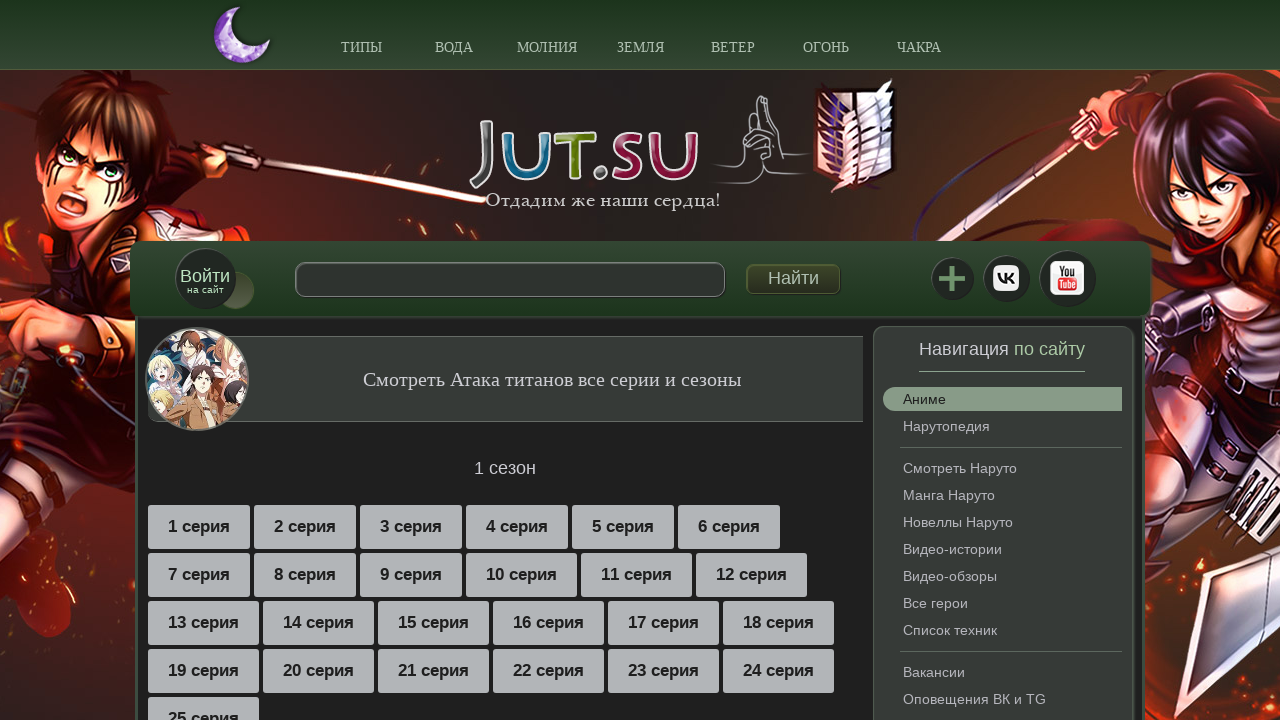